Tests filtering to display only active (incomplete) todo items

Starting URL: https://demo.playwright.dev/todomvc

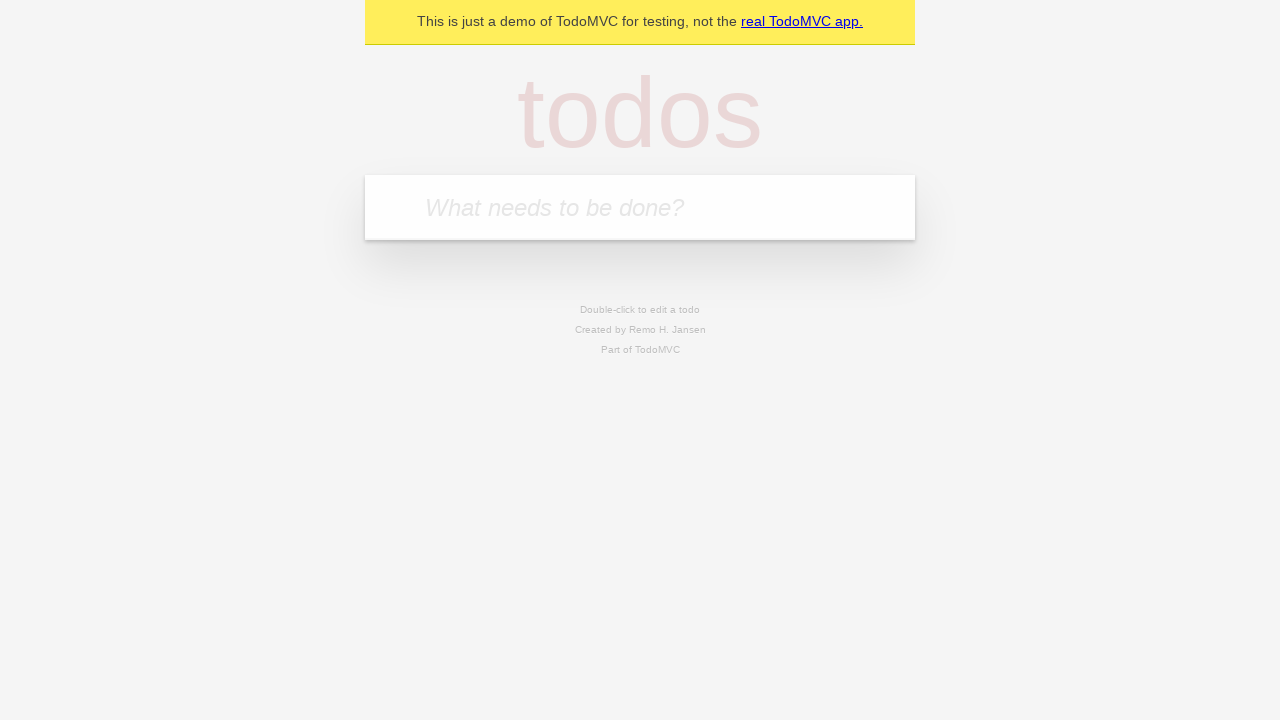

Filled todo input field with 'buy some cheese' on internal:attr=[placeholder="What needs to be done?"i]
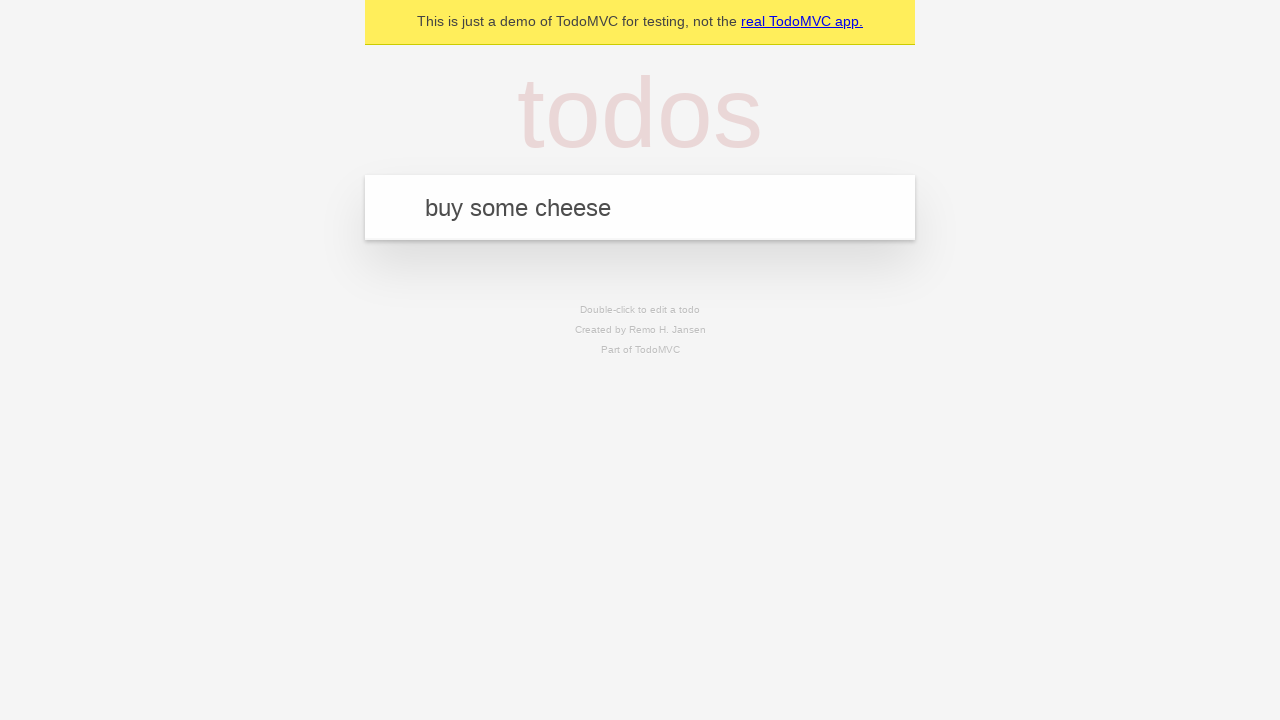

Pressed Enter to create todo item 'buy some cheese' on internal:attr=[placeholder="What needs to be done?"i]
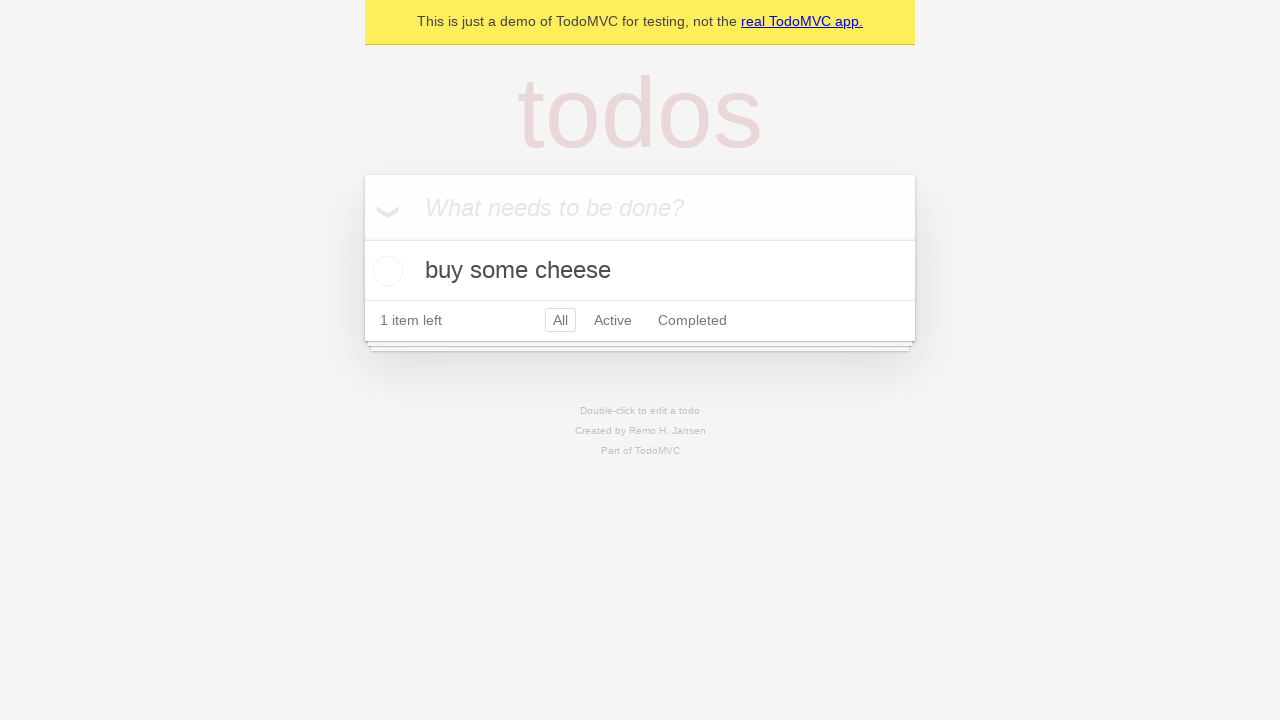

Filled todo input field with 'feed the cat' on internal:attr=[placeholder="What needs to be done?"i]
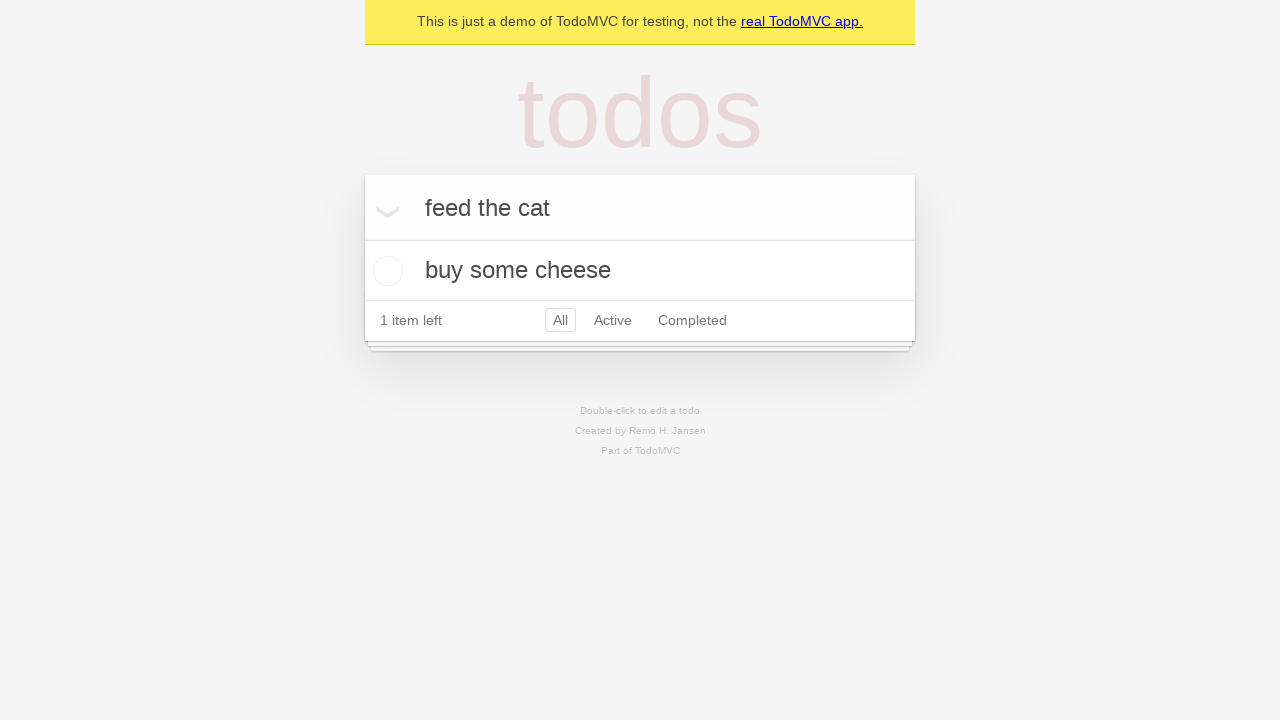

Pressed Enter to create todo item 'feed the cat' on internal:attr=[placeholder="What needs to be done?"i]
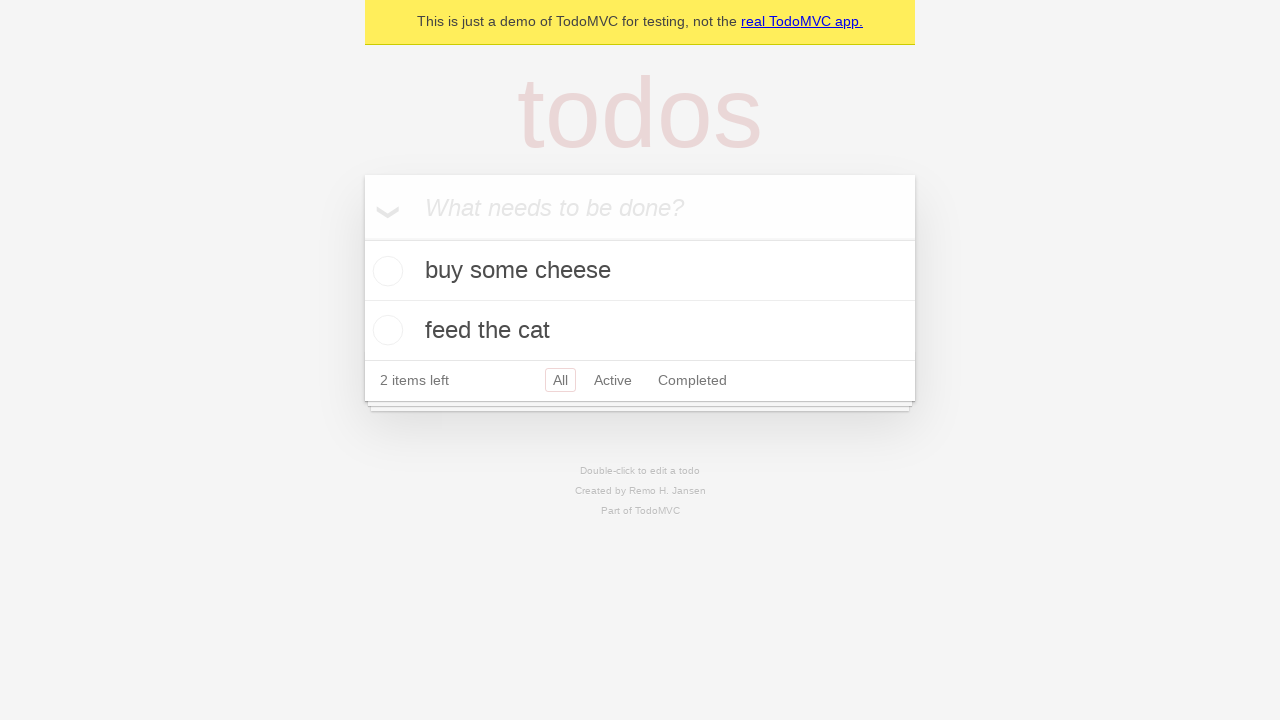

Filled todo input field with 'book a doctors appointment' on internal:attr=[placeholder="What needs to be done?"i]
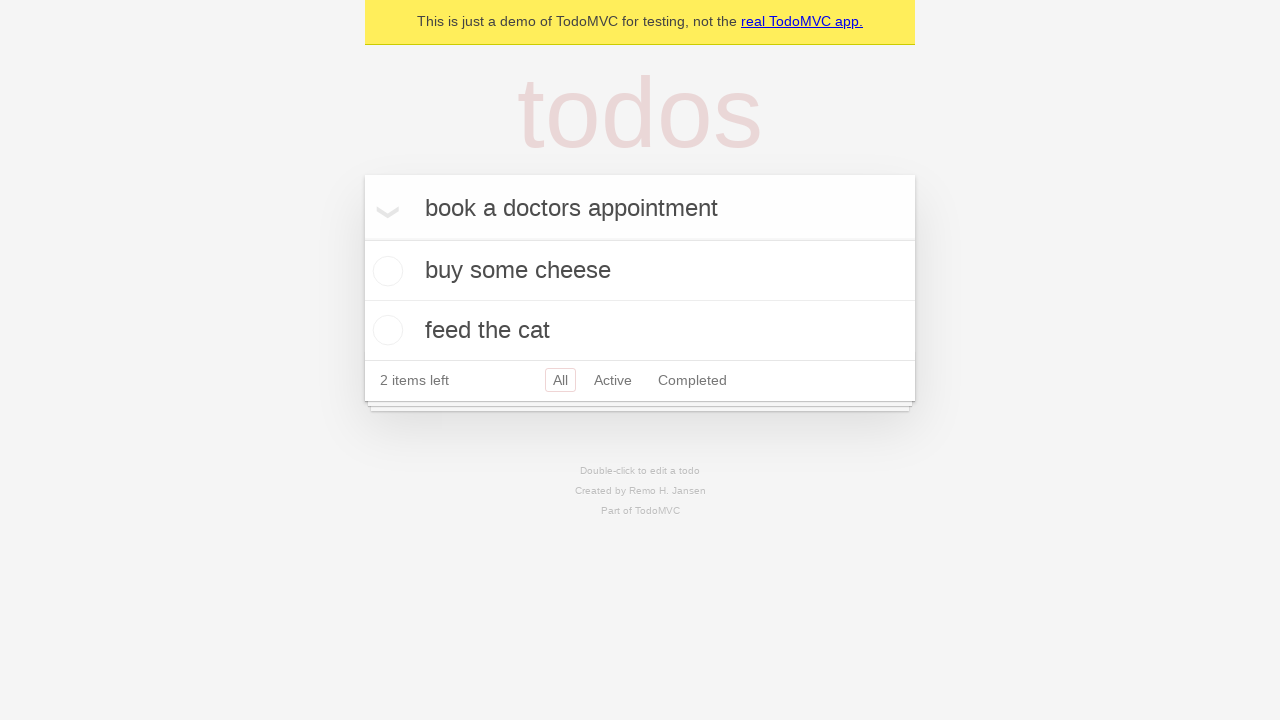

Pressed Enter to create todo item 'book a doctors appointment' on internal:attr=[placeholder="What needs to be done?"i]
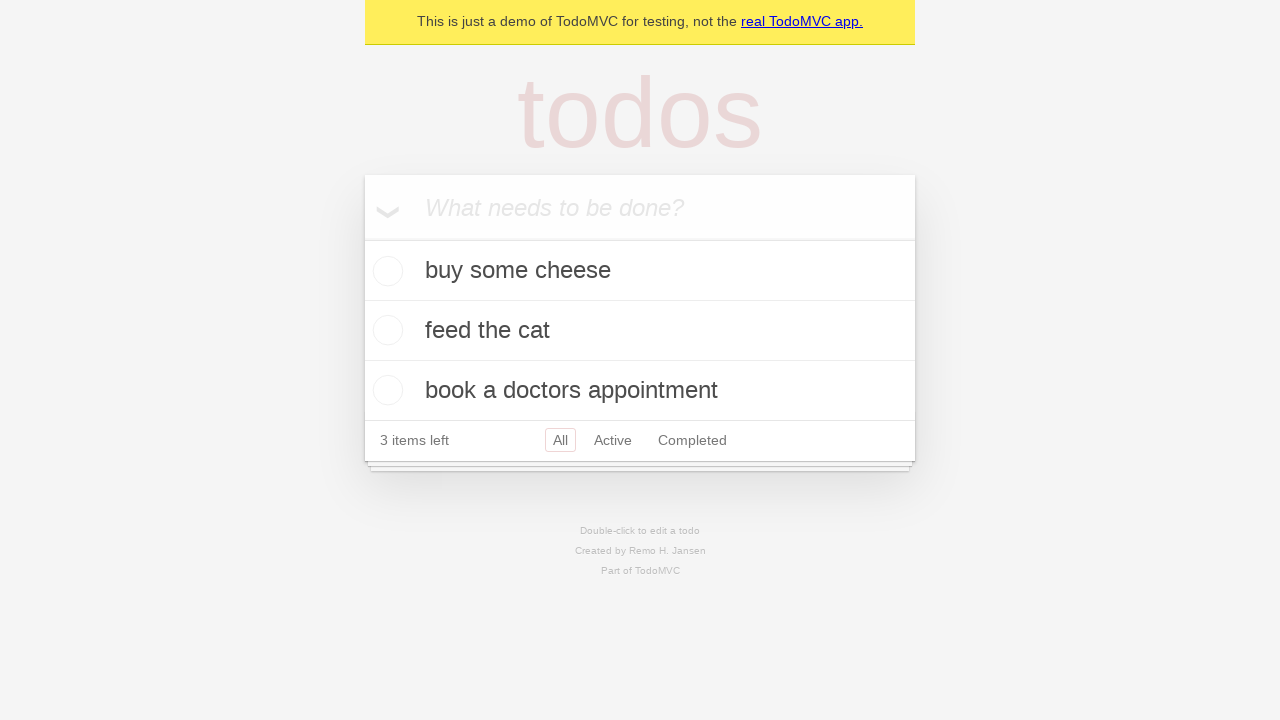

All three todo items have loaded
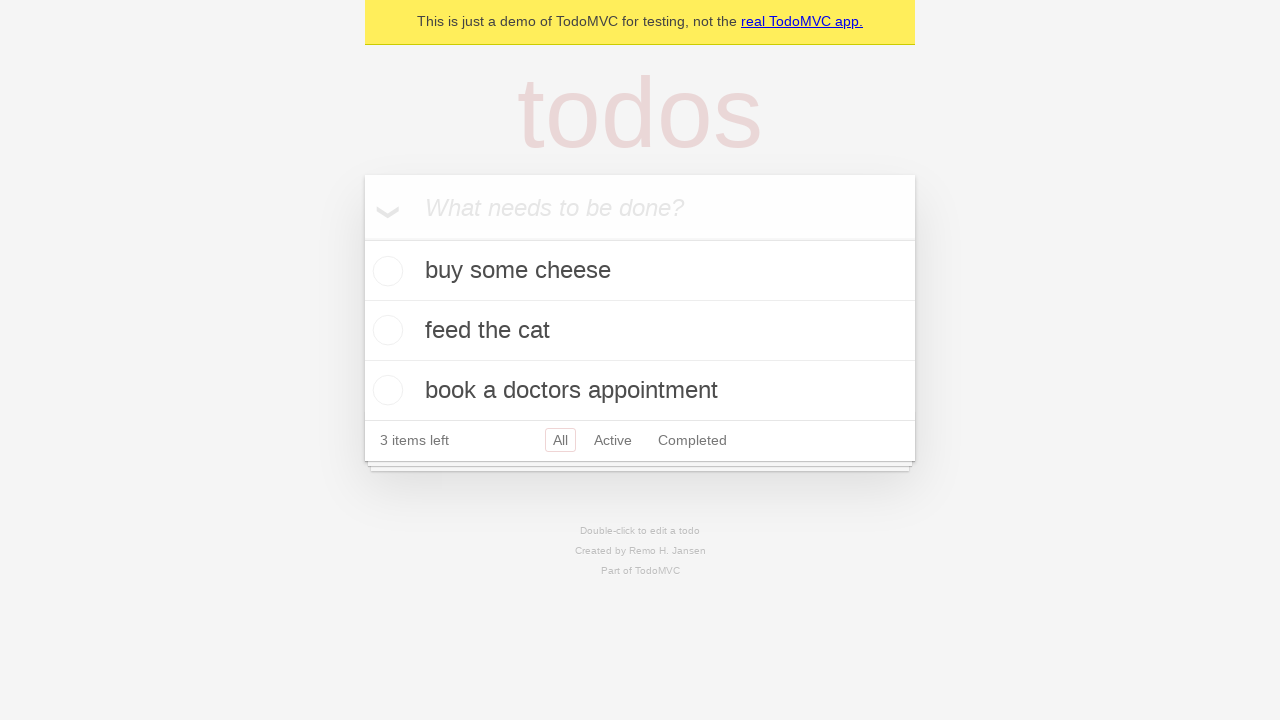

Checked the checkbox for the second todo item 'feed the cat' at (385, 330) on [data-testid='todo-item'] >> nth=1 >> internal:role=checkbox
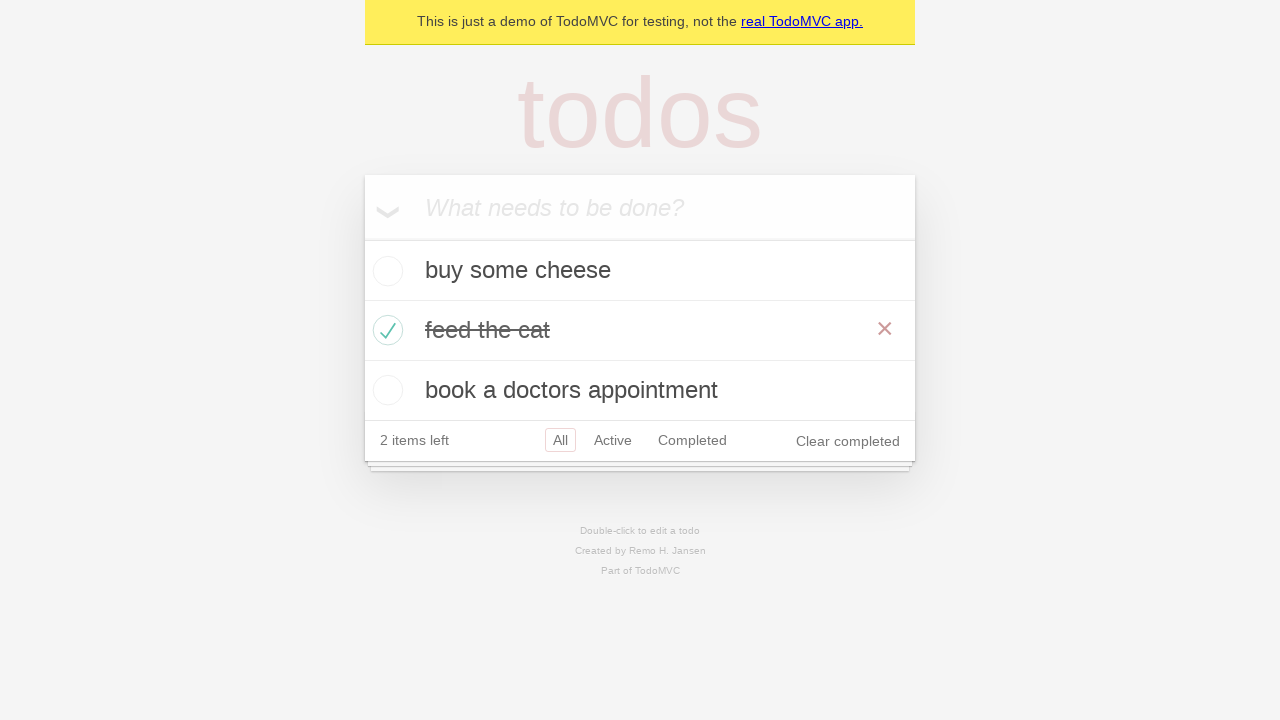

Clicked the 'Active' filter to display only incomplete items at (613, 440) on internal:role=link[name="Active"i]
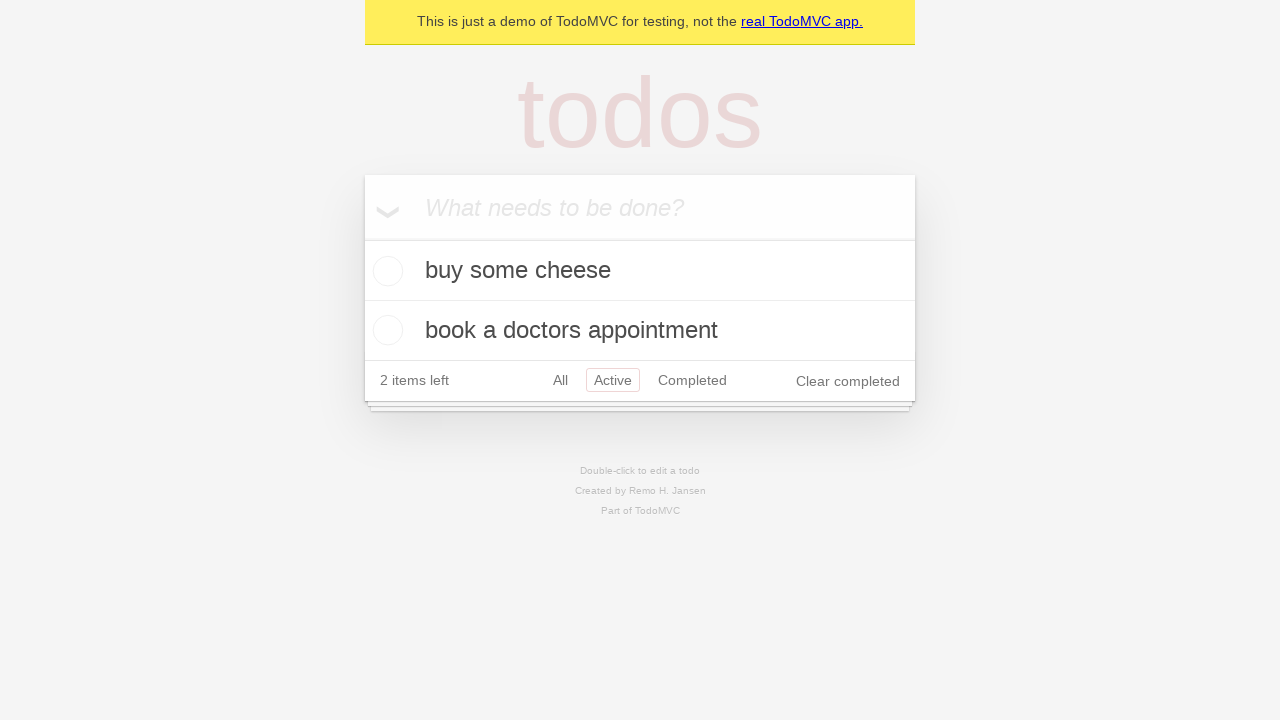

Waited for Active filter to fully apply
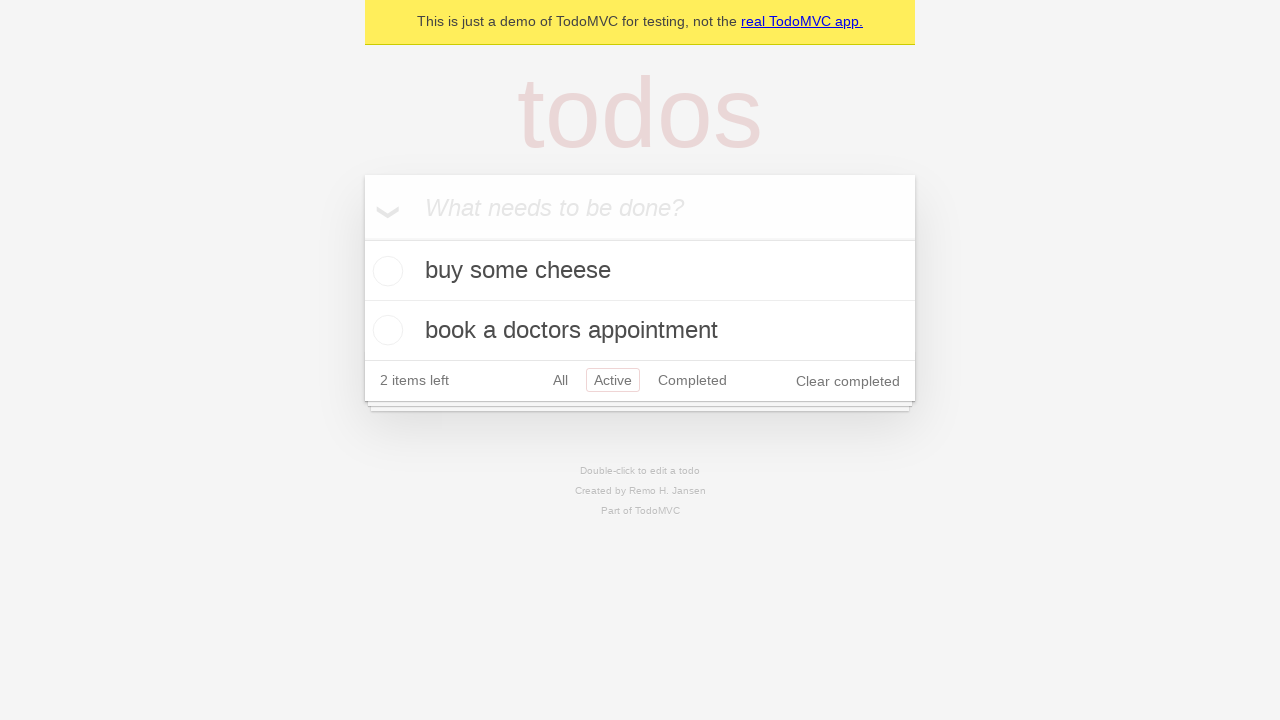

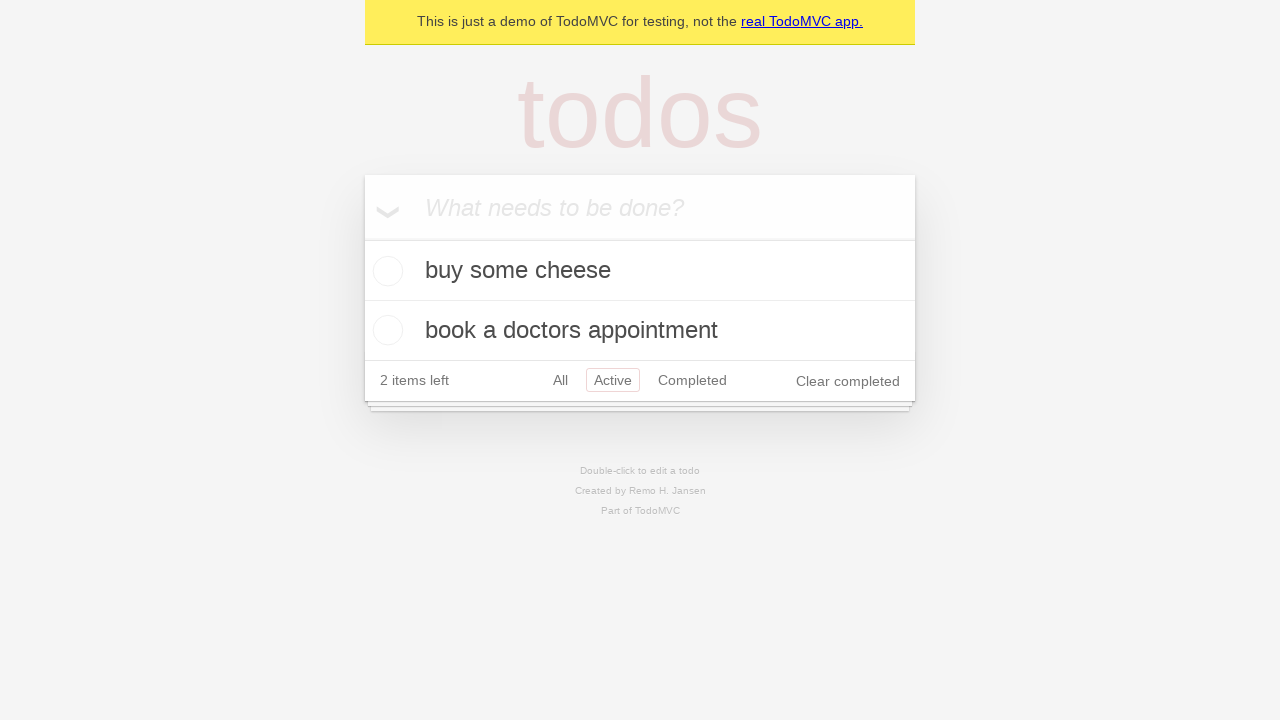